Tests the FDA Outsourcing Facility search functionality by selecting a report period, choosing search criteria, entering a facility name, and submitting the search to view results.

Starting URL: https://www.accessdata.fda.gov/scripts/cder/outsourcingfacility/index.cfm

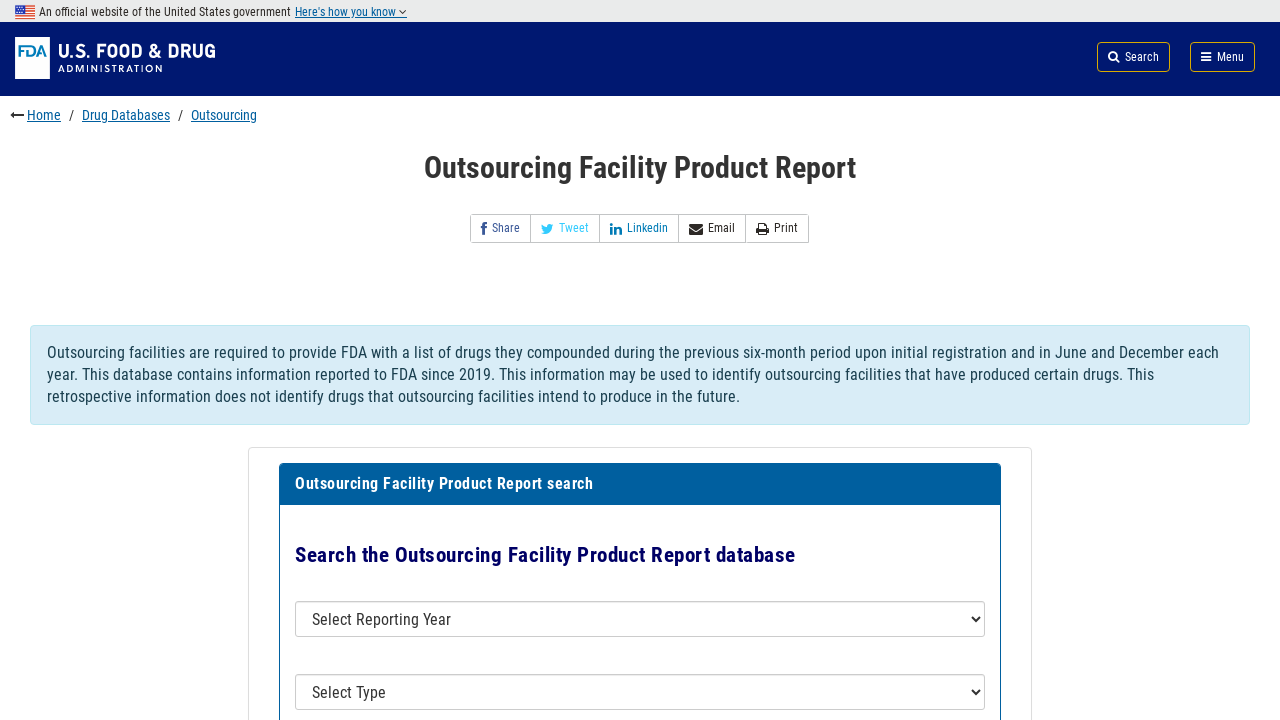

Selected report period 2019-1 from dropdown on #report
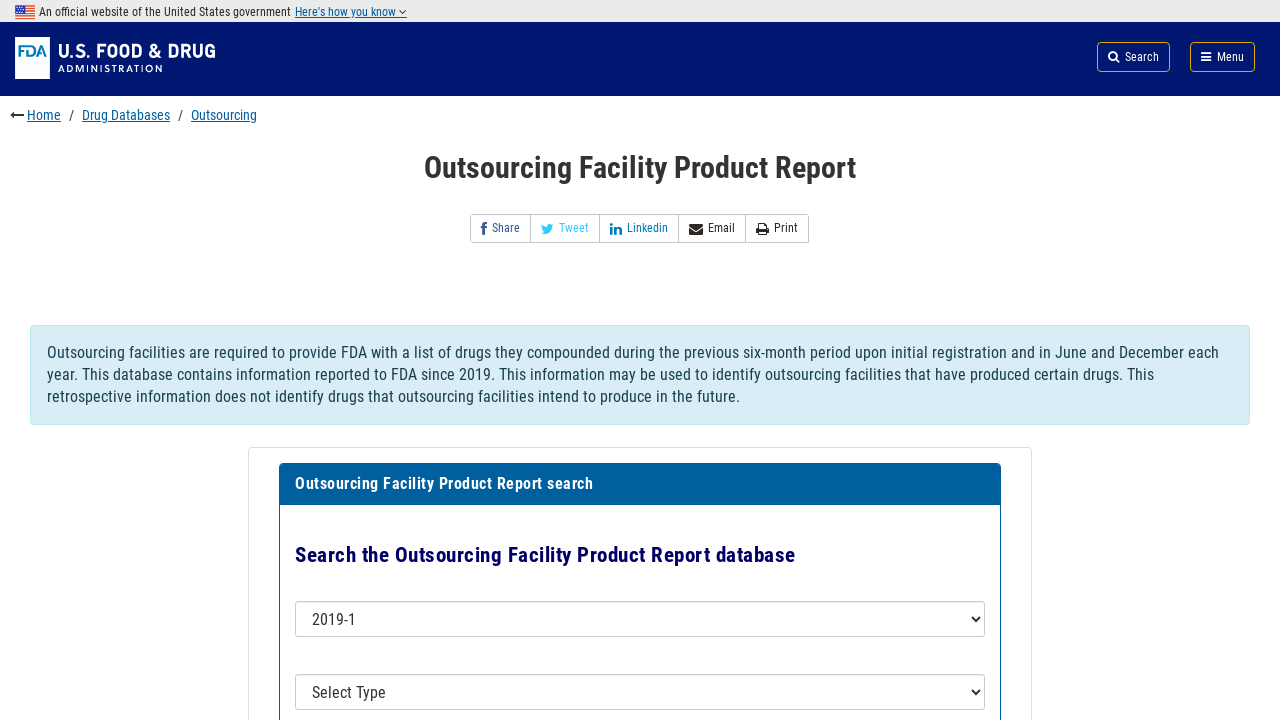

Selected establishment_info as search criteria on #sugg
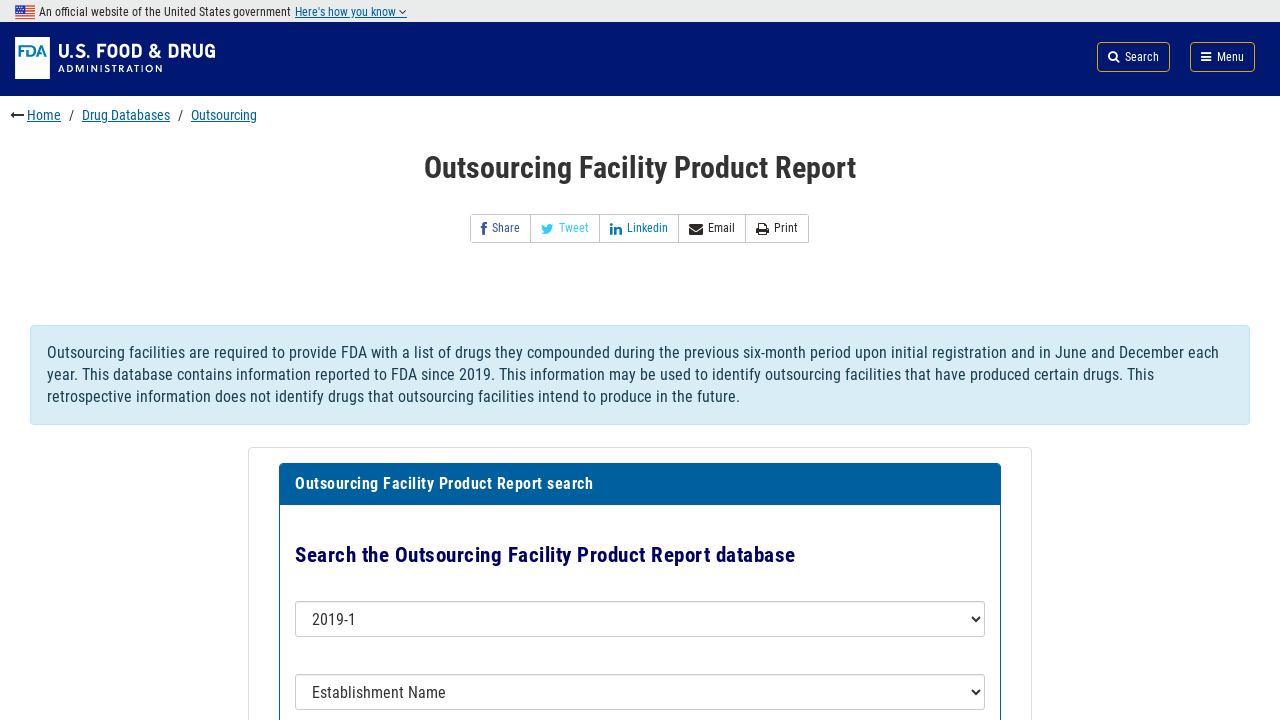

Clicked on search box at (640, 360) on #searchbox
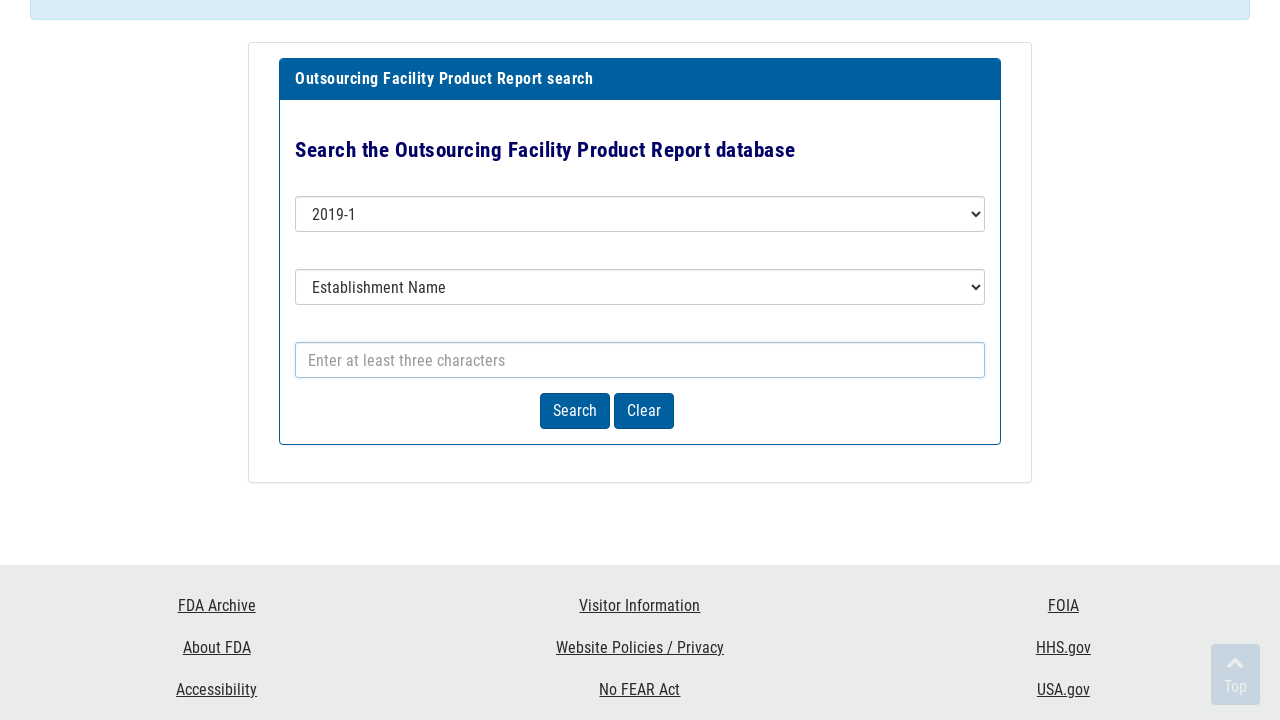

Entered facility name 'AnazaoHealth Corporation' in search box on #searchbox
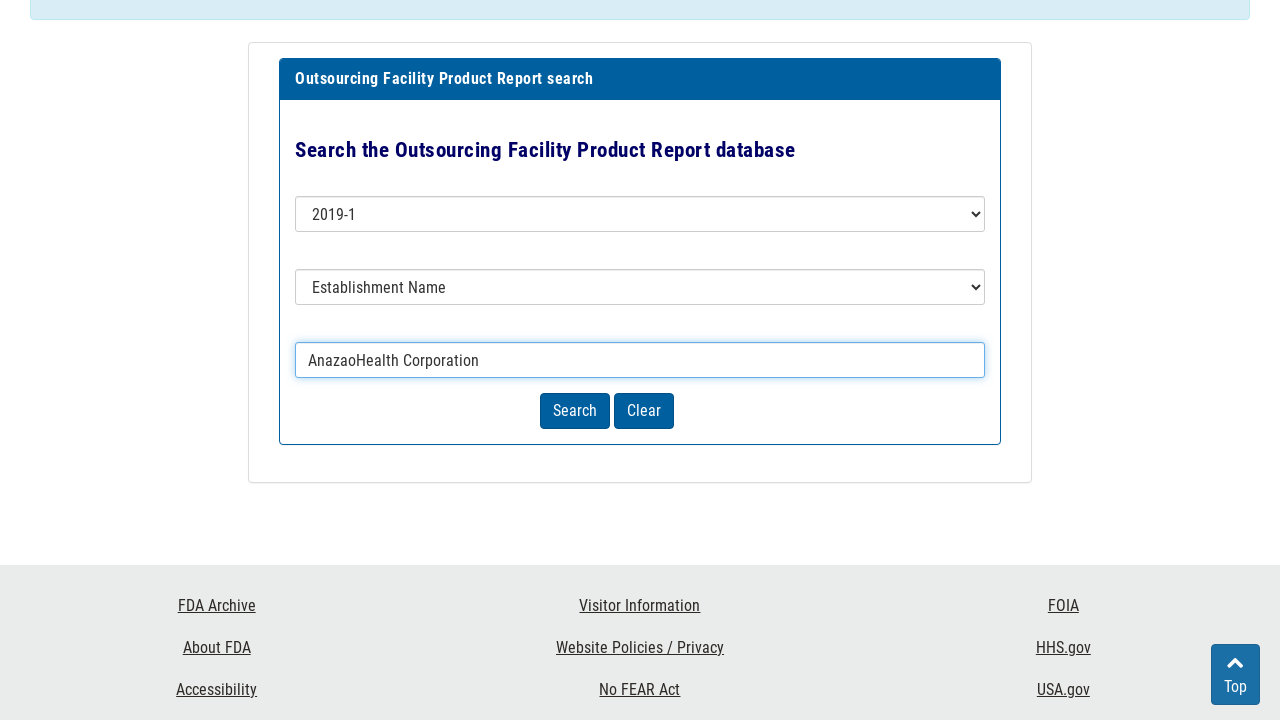

Clicked search button at (575, 411) on .btn-primary
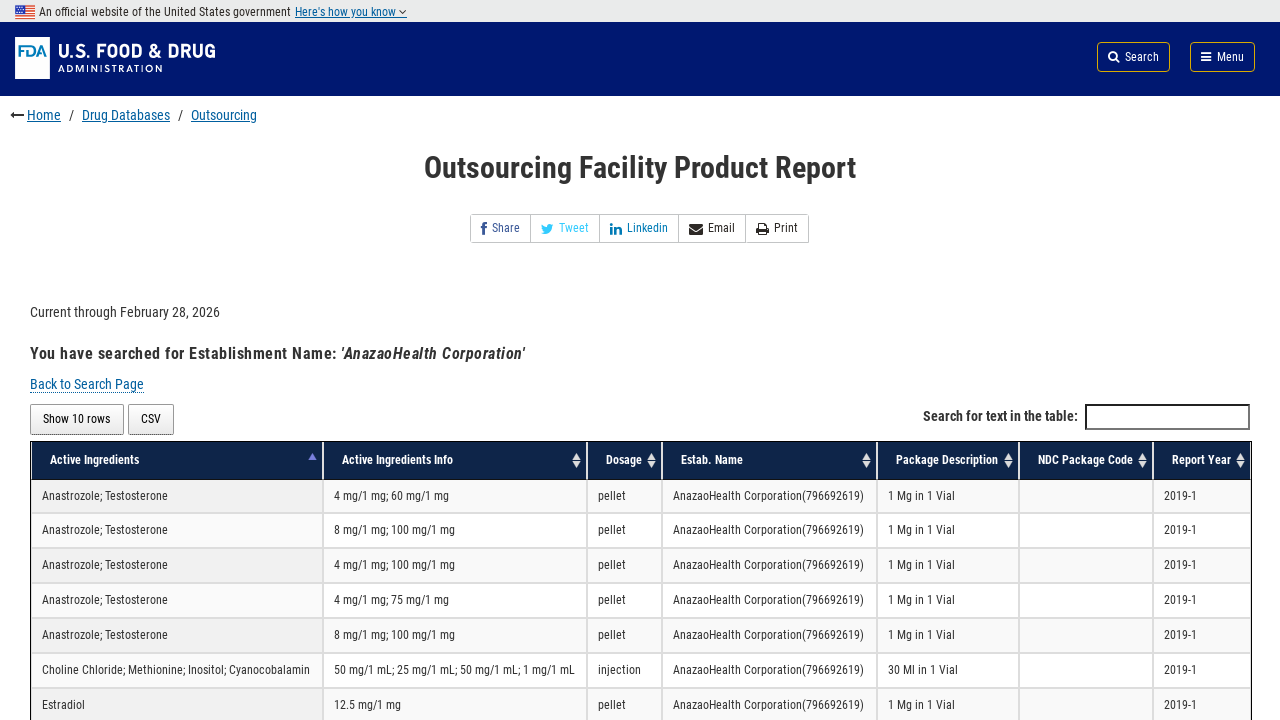

Waited for network to become idle after search
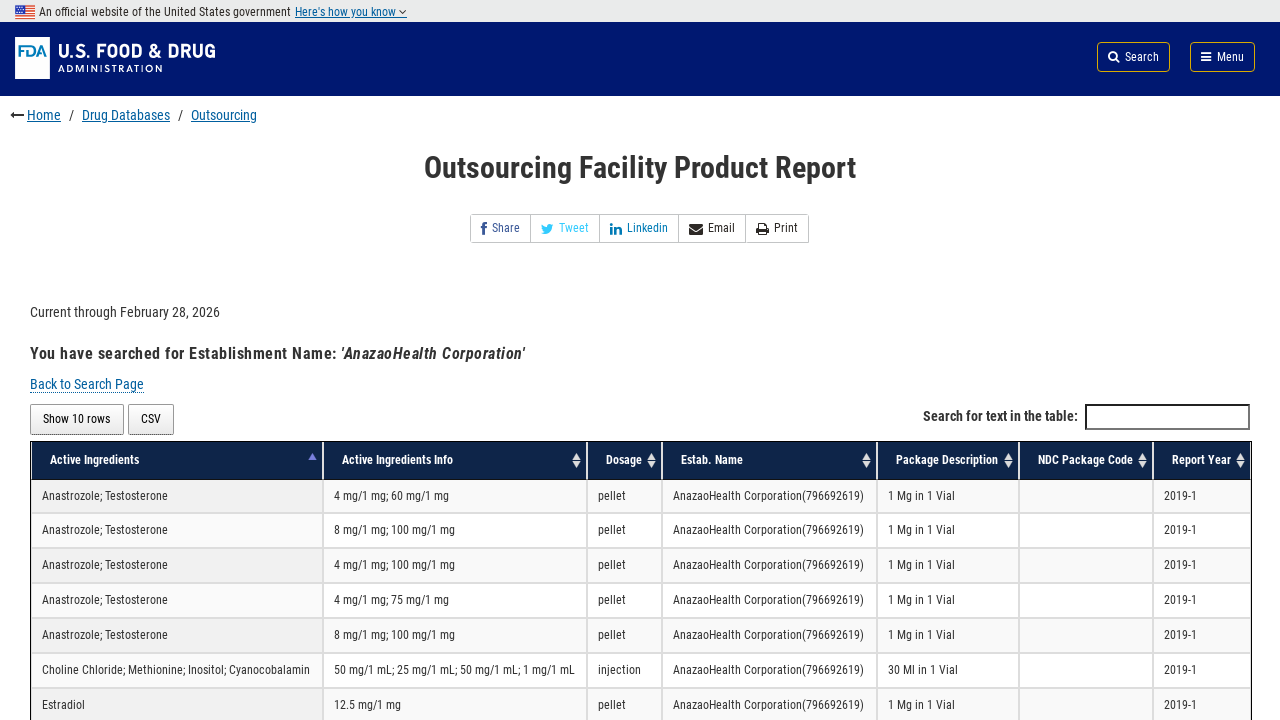

CSV download button appeared, confirming search results loaded
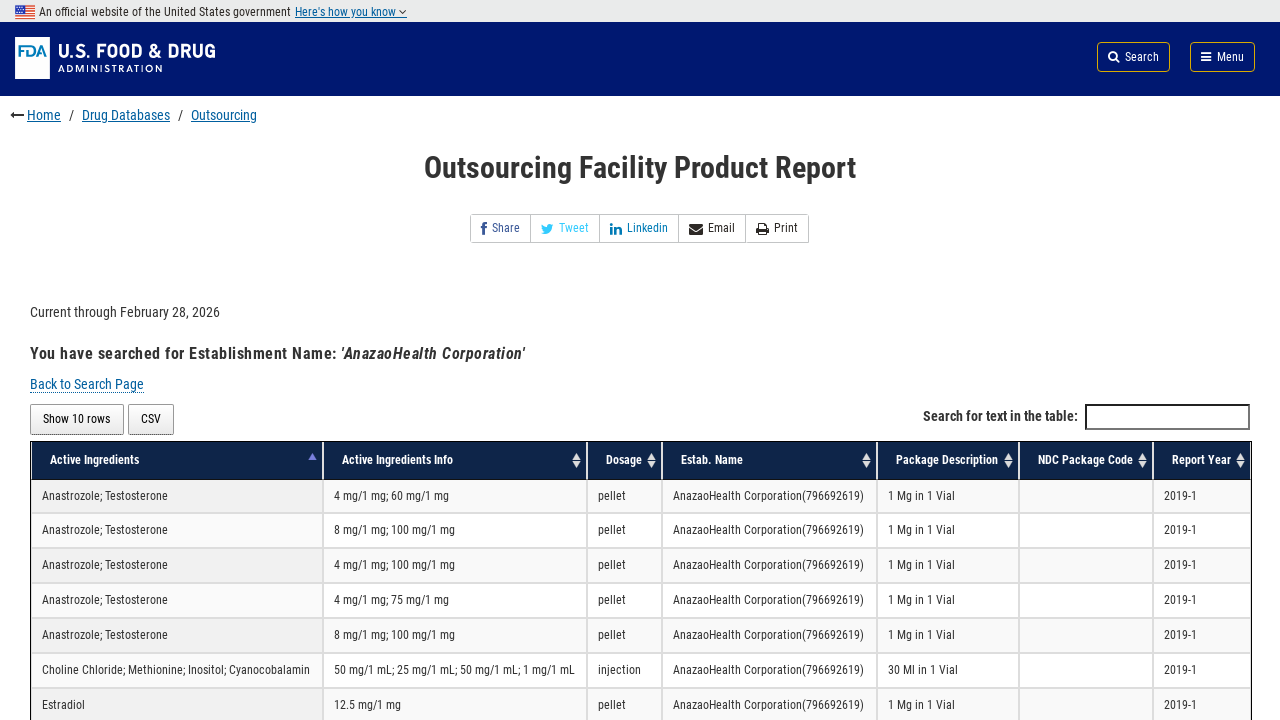

Navigated back to search page
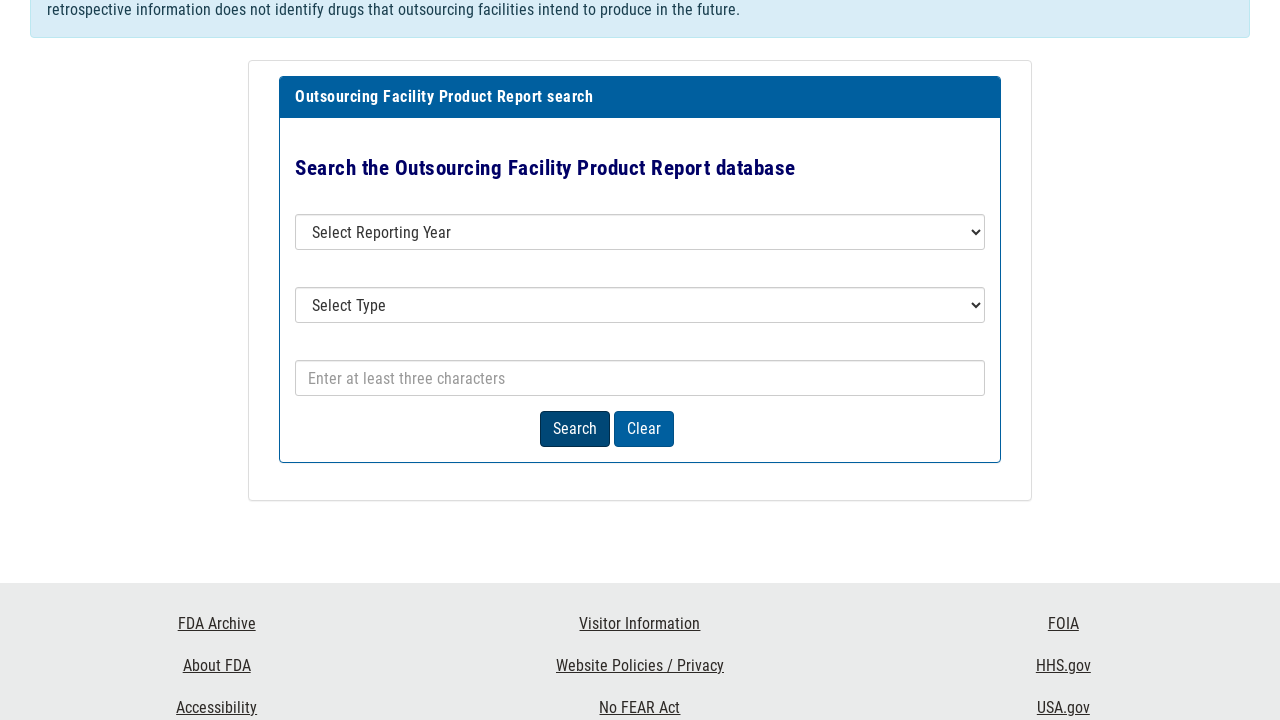

Selected report period 2019-2 from dropdown on #report
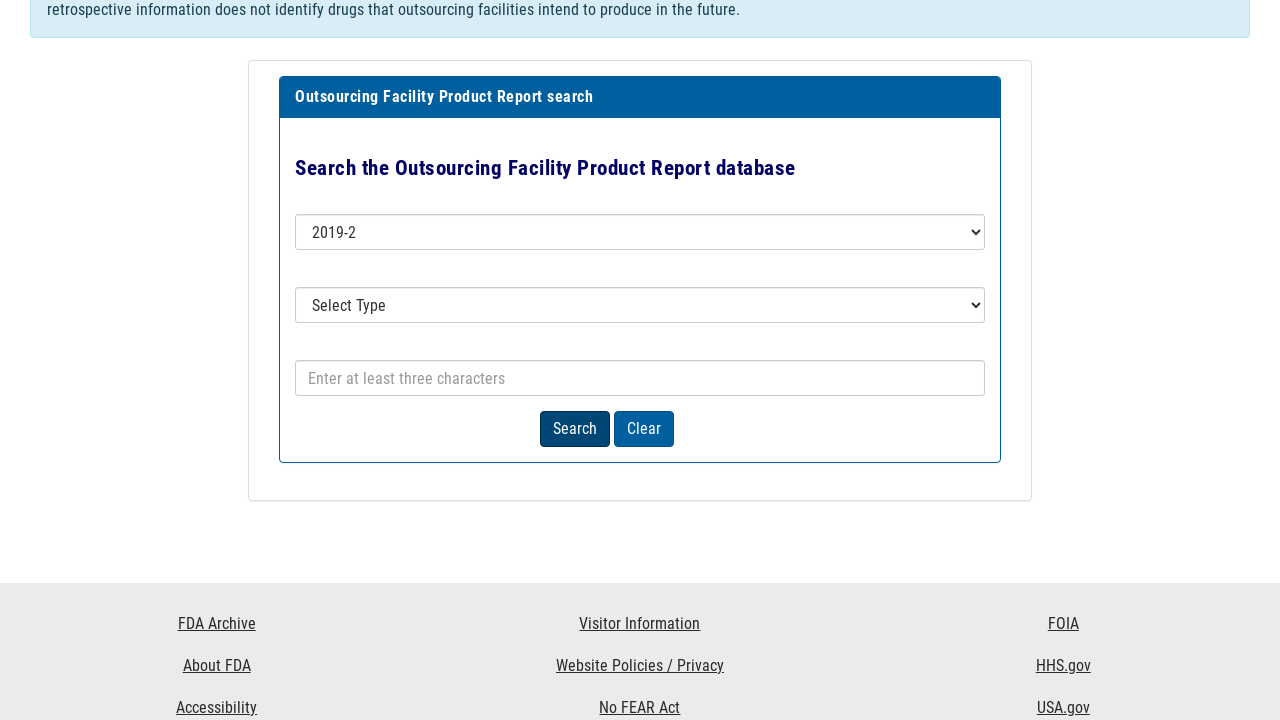

Selected establishment_info as search criteria on #sugg
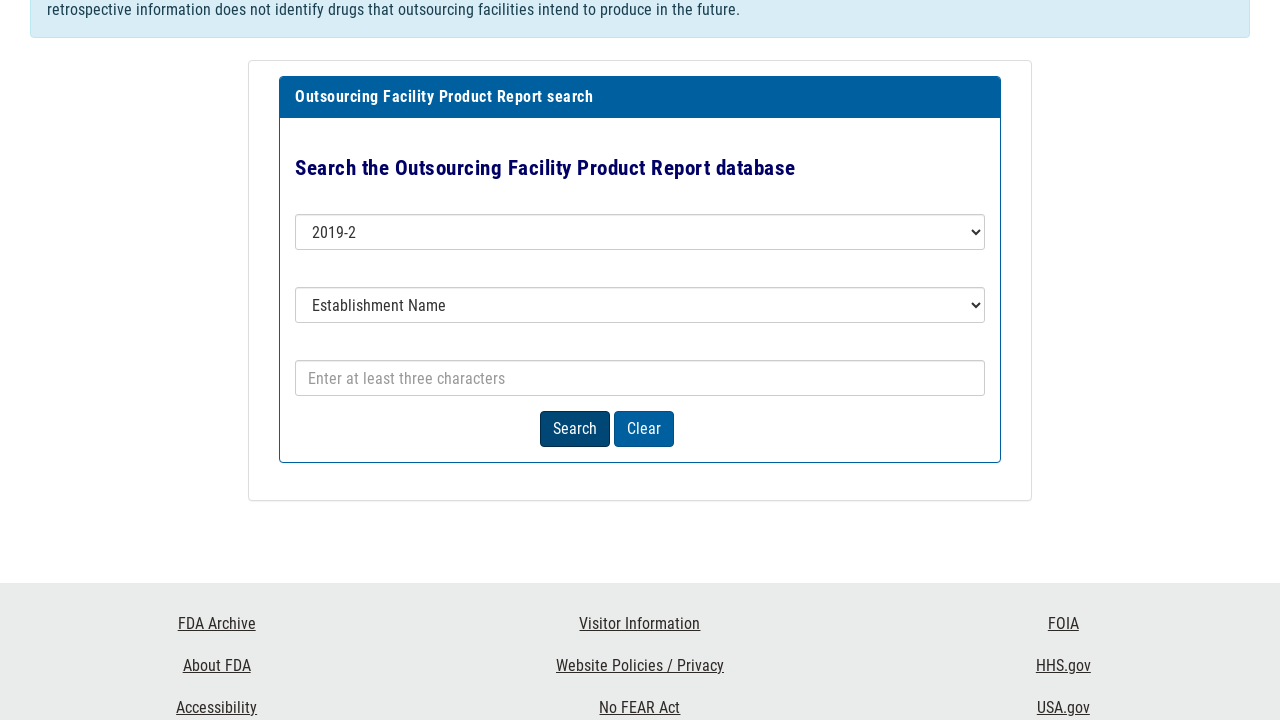

Clicked on search box at (640, 378) on #searchbox
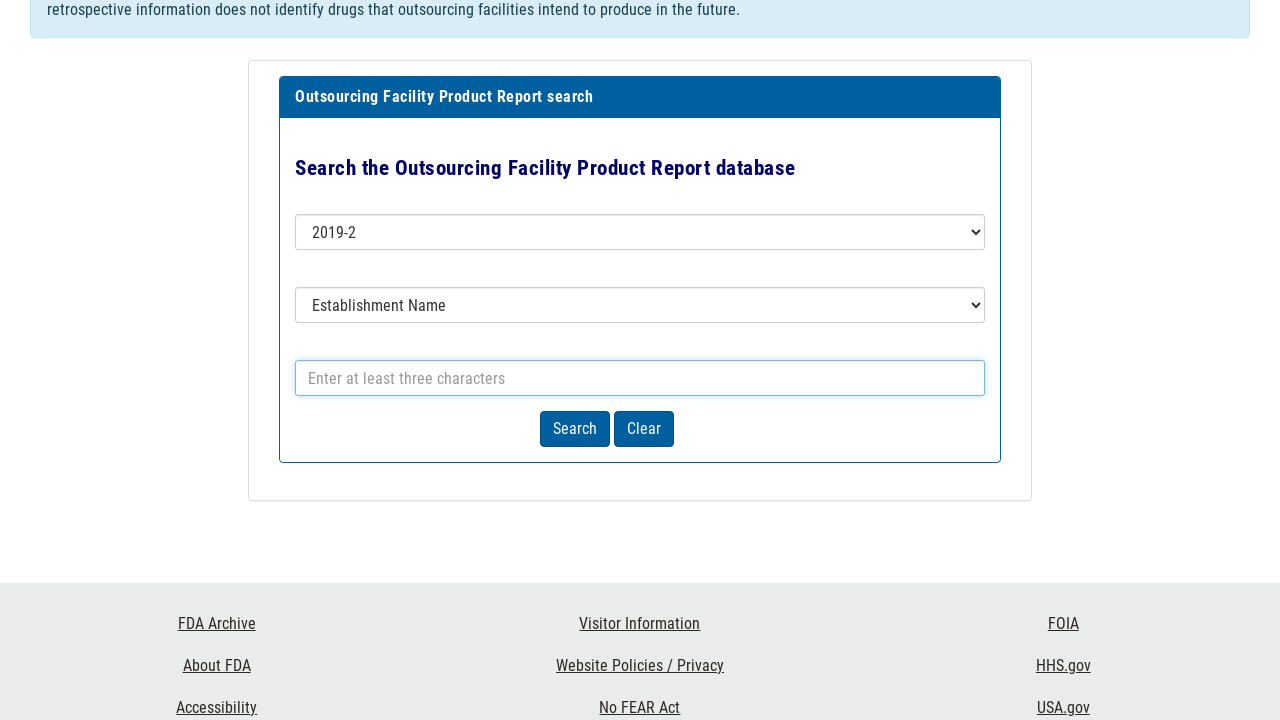

Entered facility name 'AnazaoHealth Corporation' in search box on #searchbox
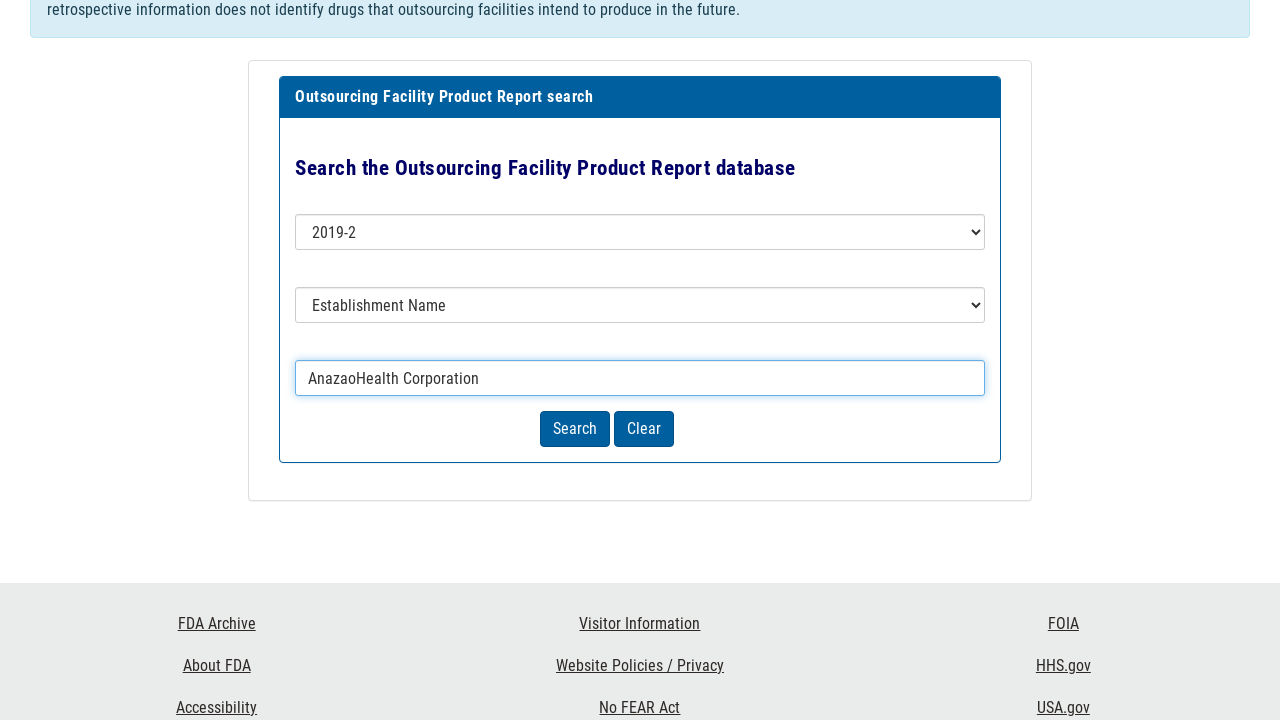

Clicked search button at (575, 429) on .btn-primary
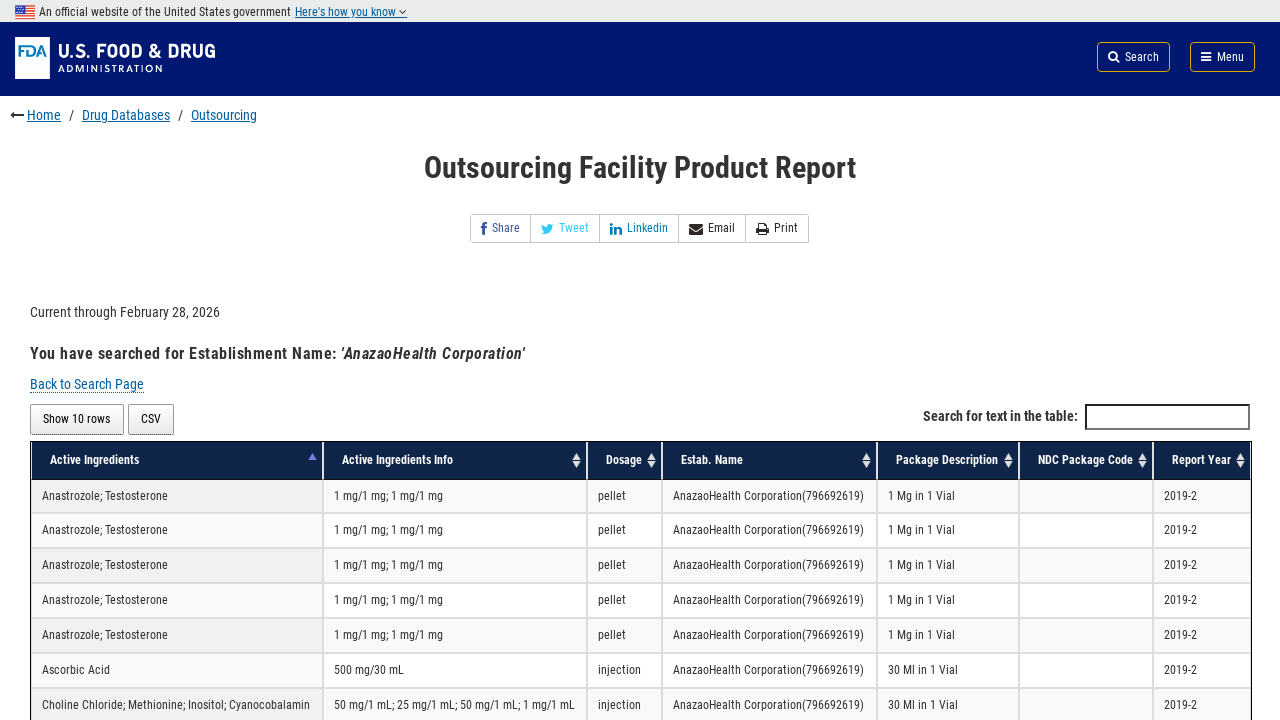

Waited for network to become idle after search
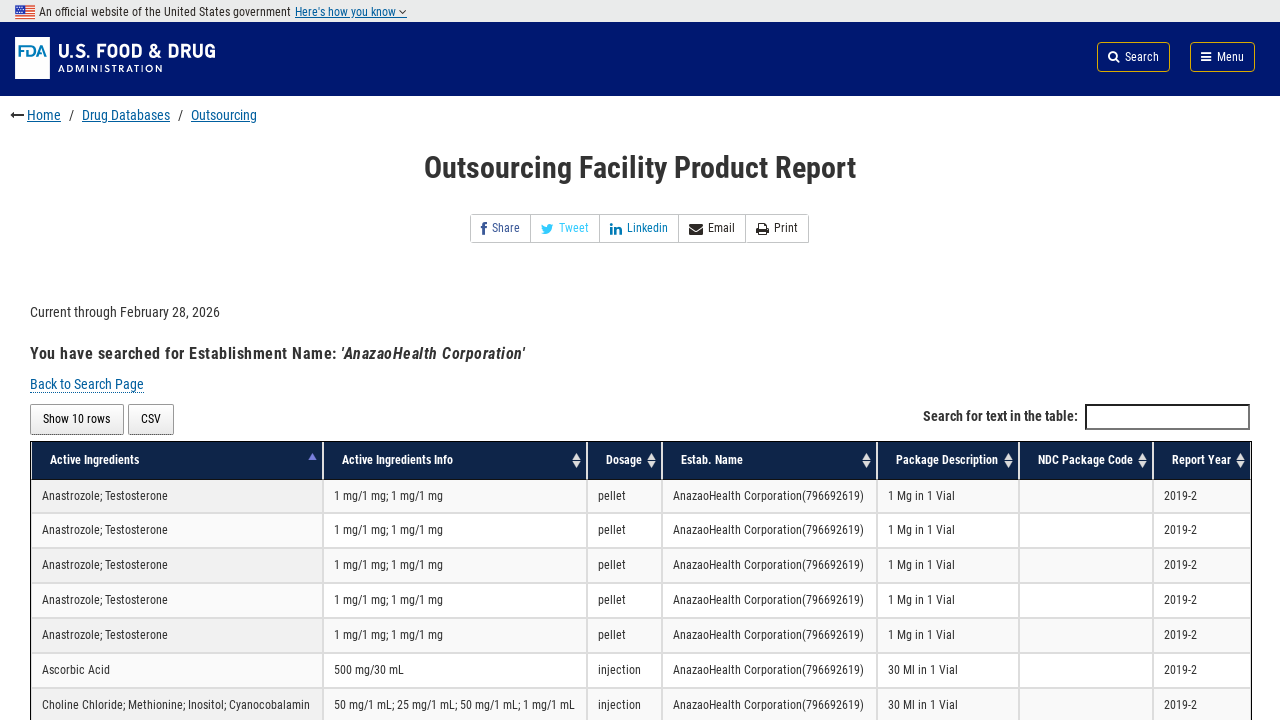

CSV download button appeared, confirming second search completed
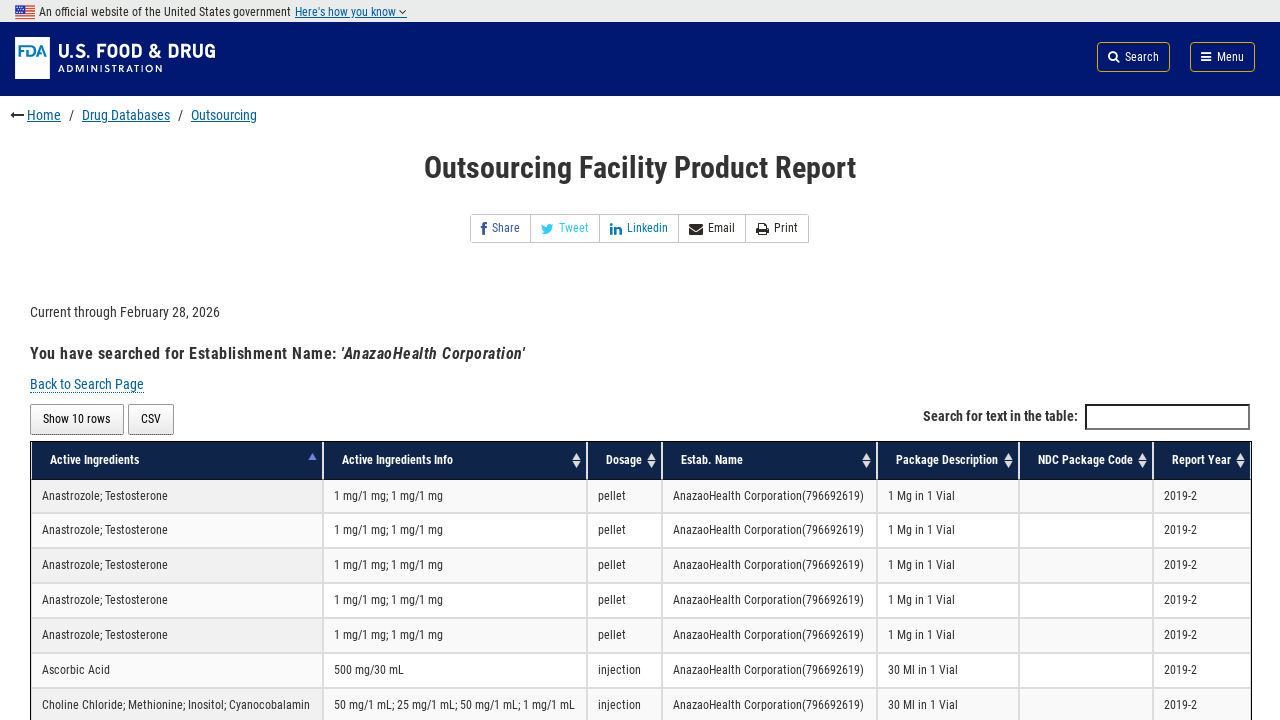

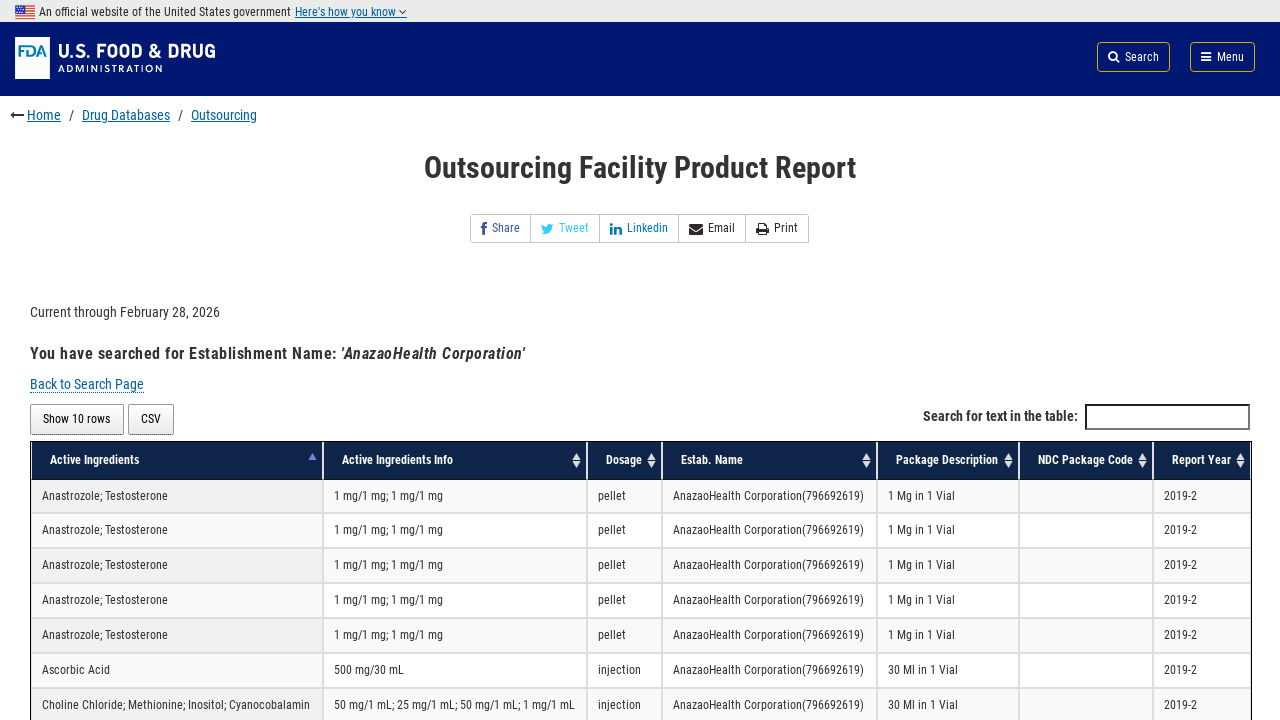